Navigates to the Selenium website and clicks on a link that contains 'grid' in its class attribute

Starting URL: https://www.selenium.dev/

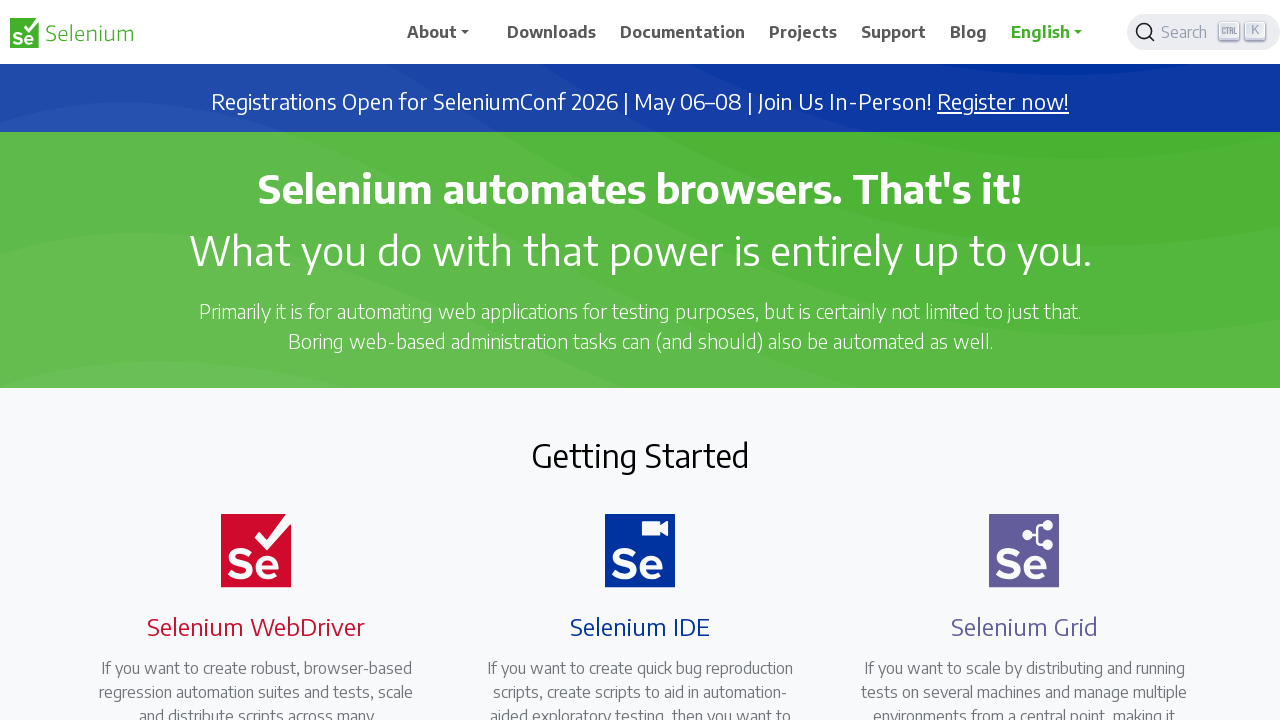

Navigated to Selenium website
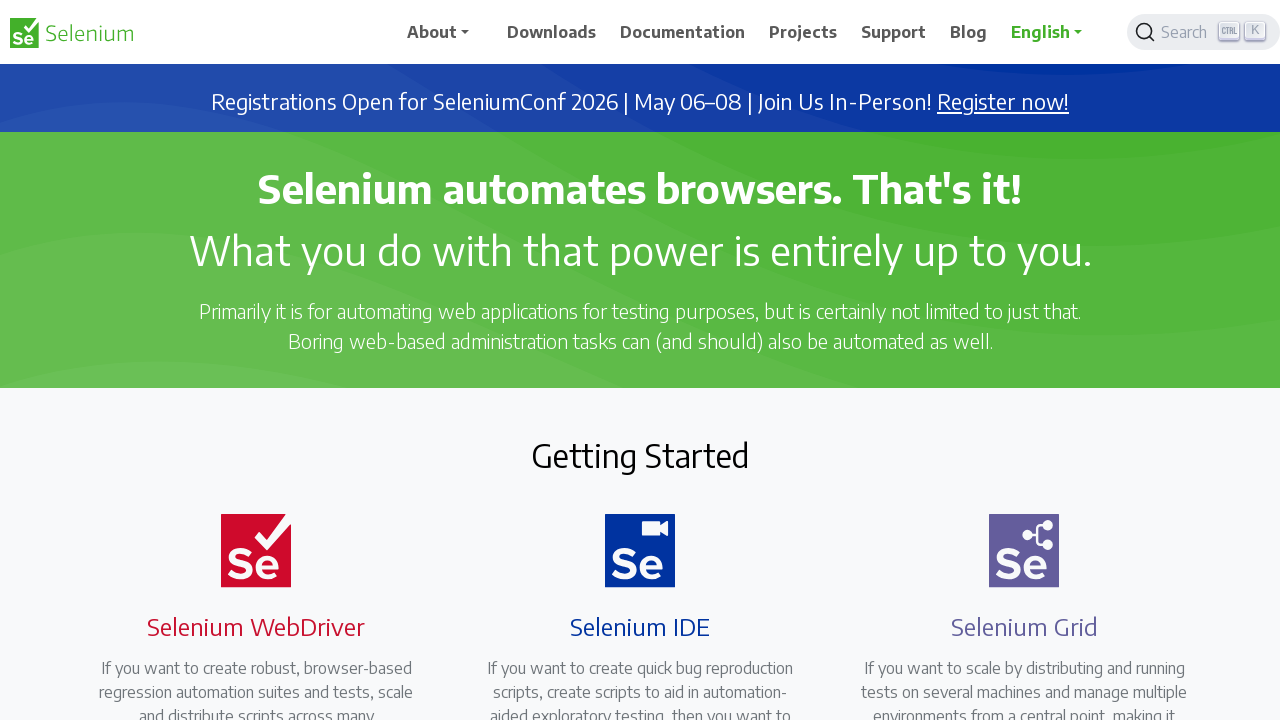

Clicked on link containing 'grid' in class attribute at (1012, 360) on xpath=//a[contains(@class,'grid')]
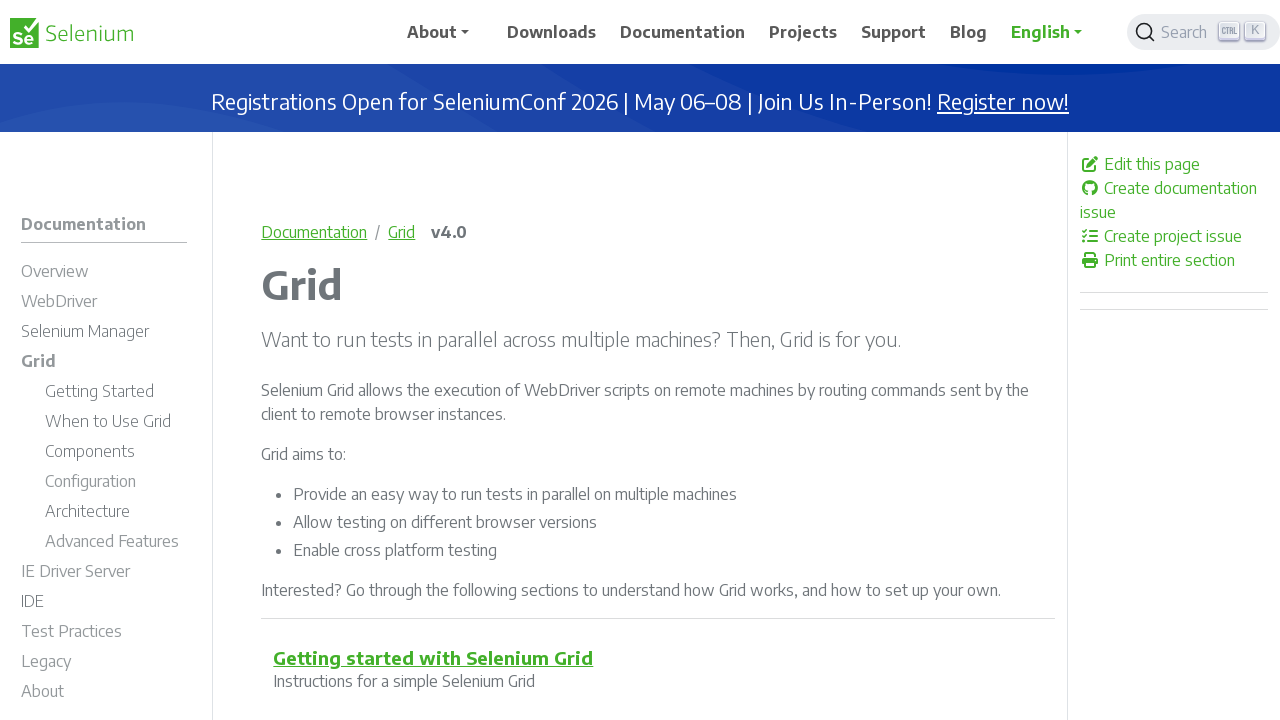

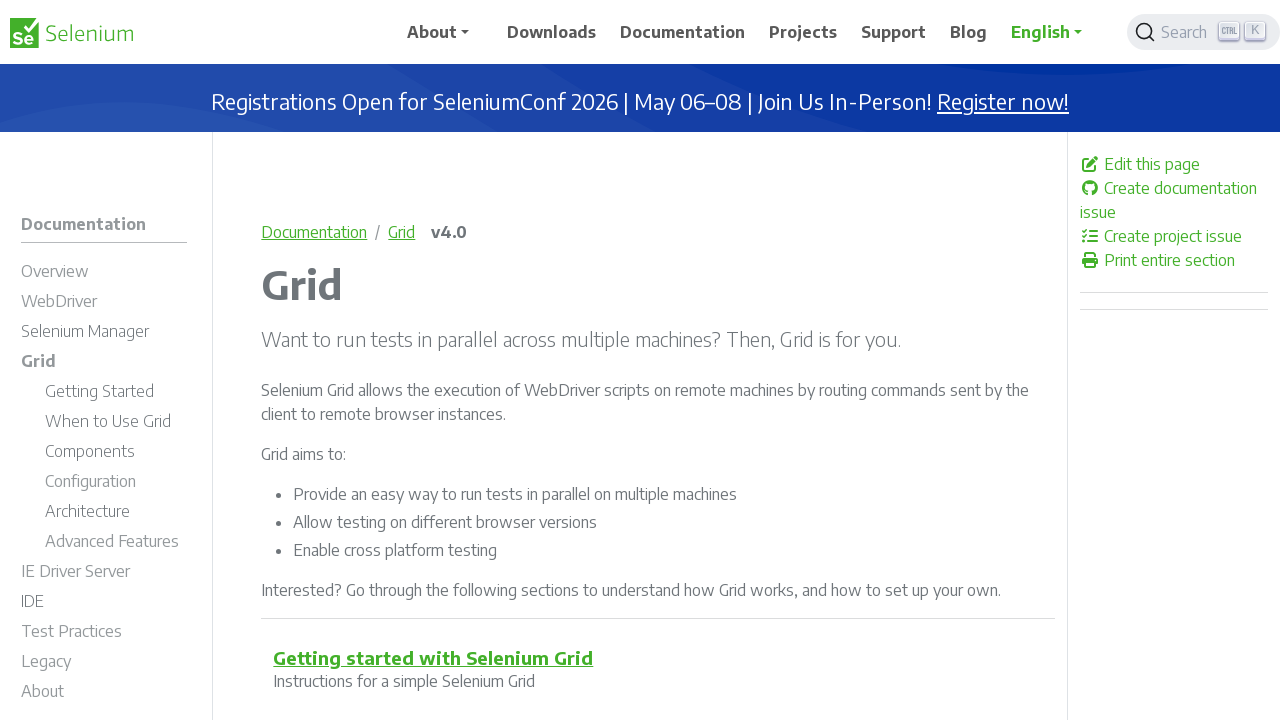